Demonstrates JavaScript execution in browser by navigating to Gmail and then using JavaScript to redirect to another website (softwaretestingmaterial.com)

Starting URL: https://www.gmail.com

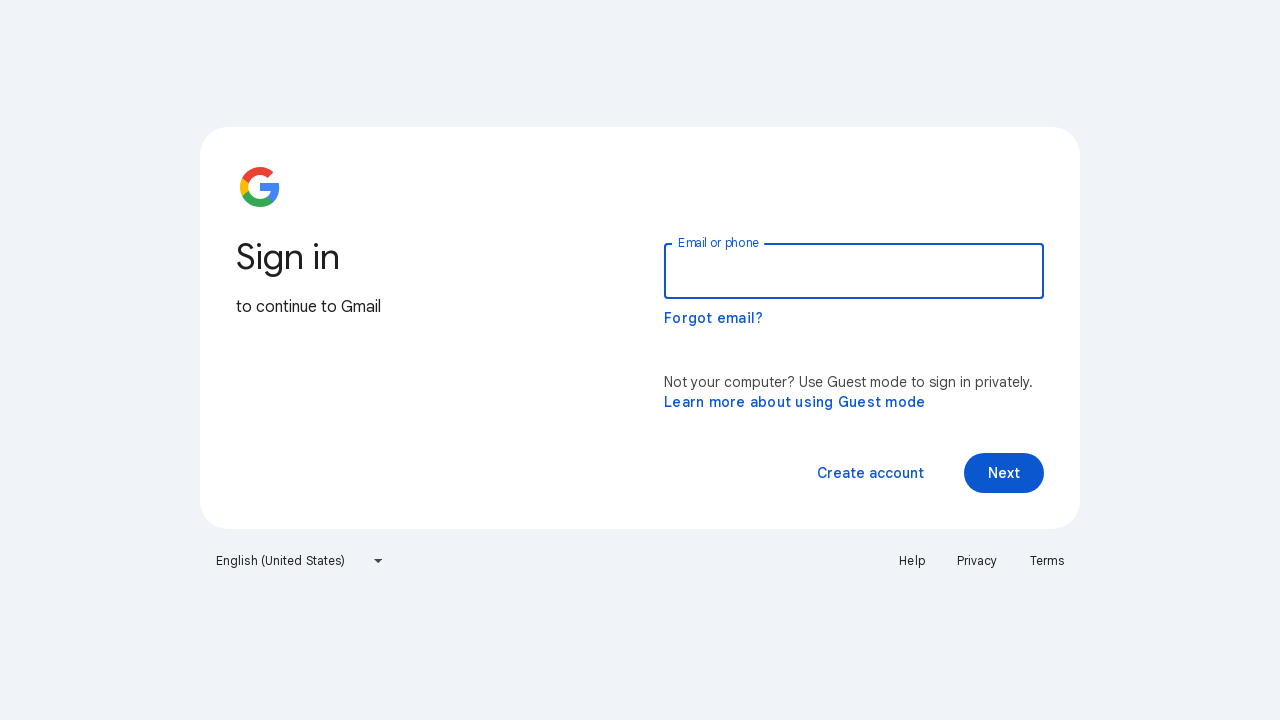

Navigated to Gmail homepage
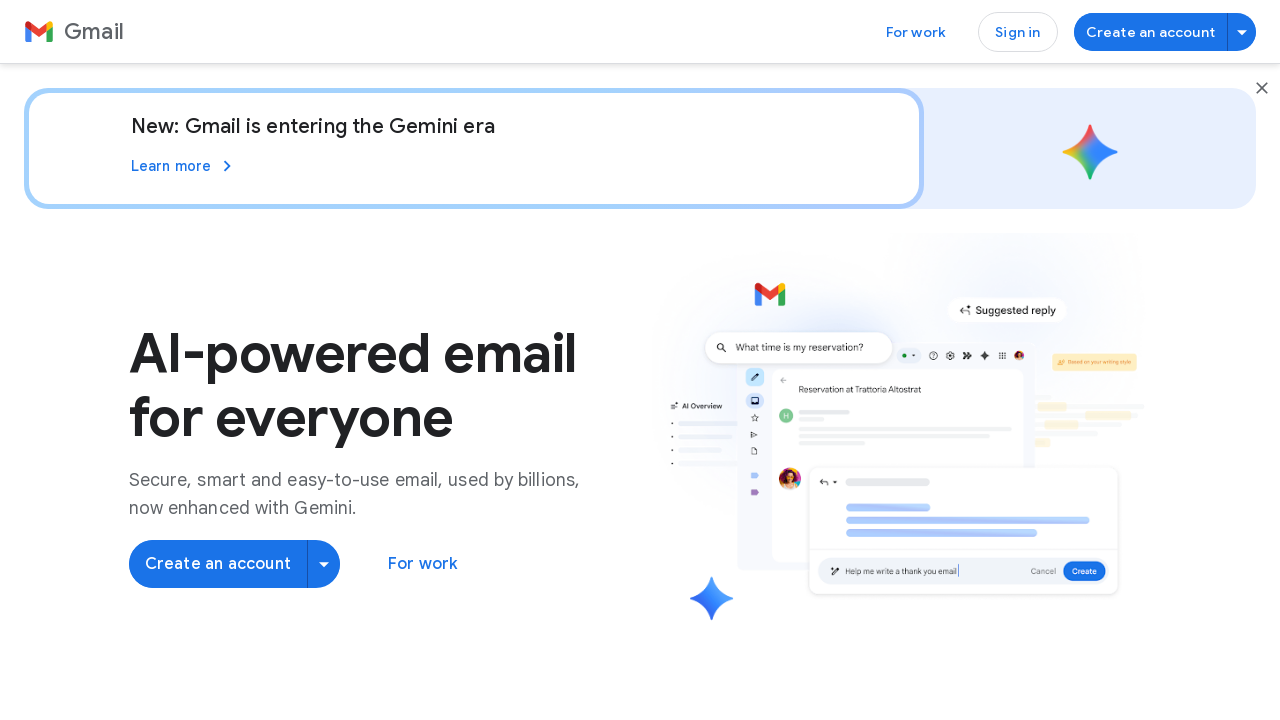

Executed JavaScript to redirect to softwaretestingmaterial.com
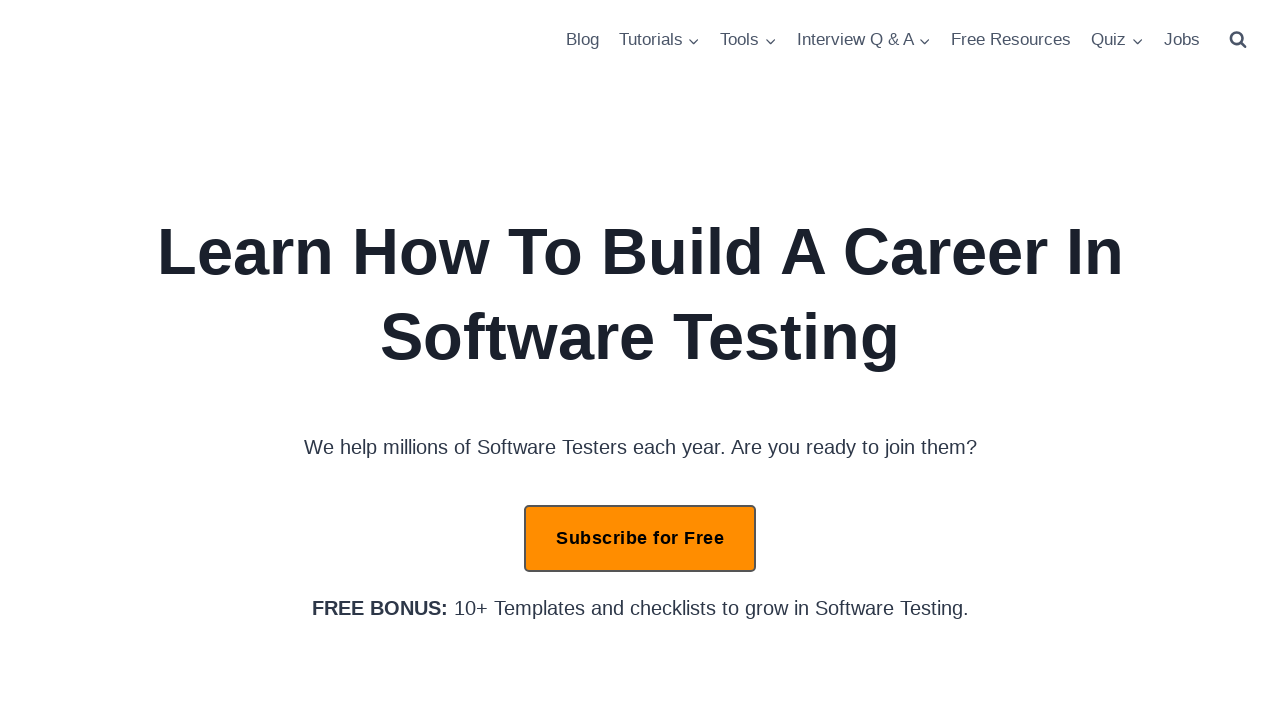

Waited for page to load (domcontentloaded state)
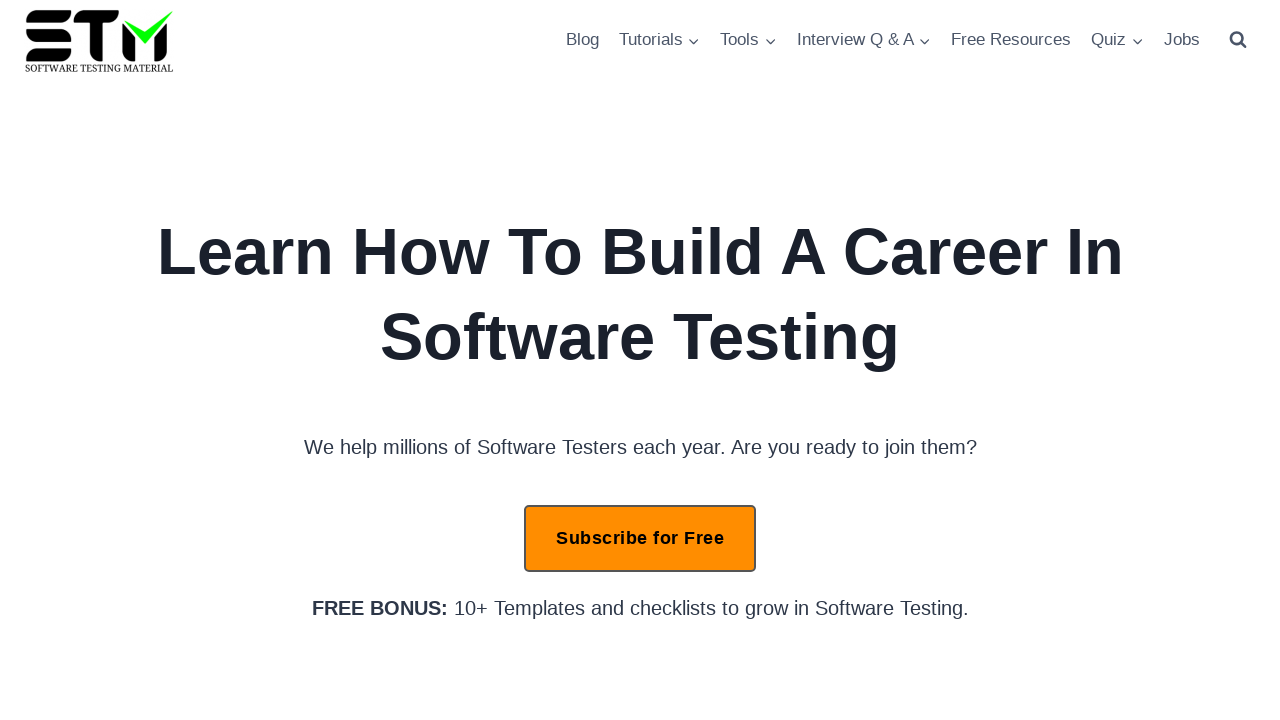

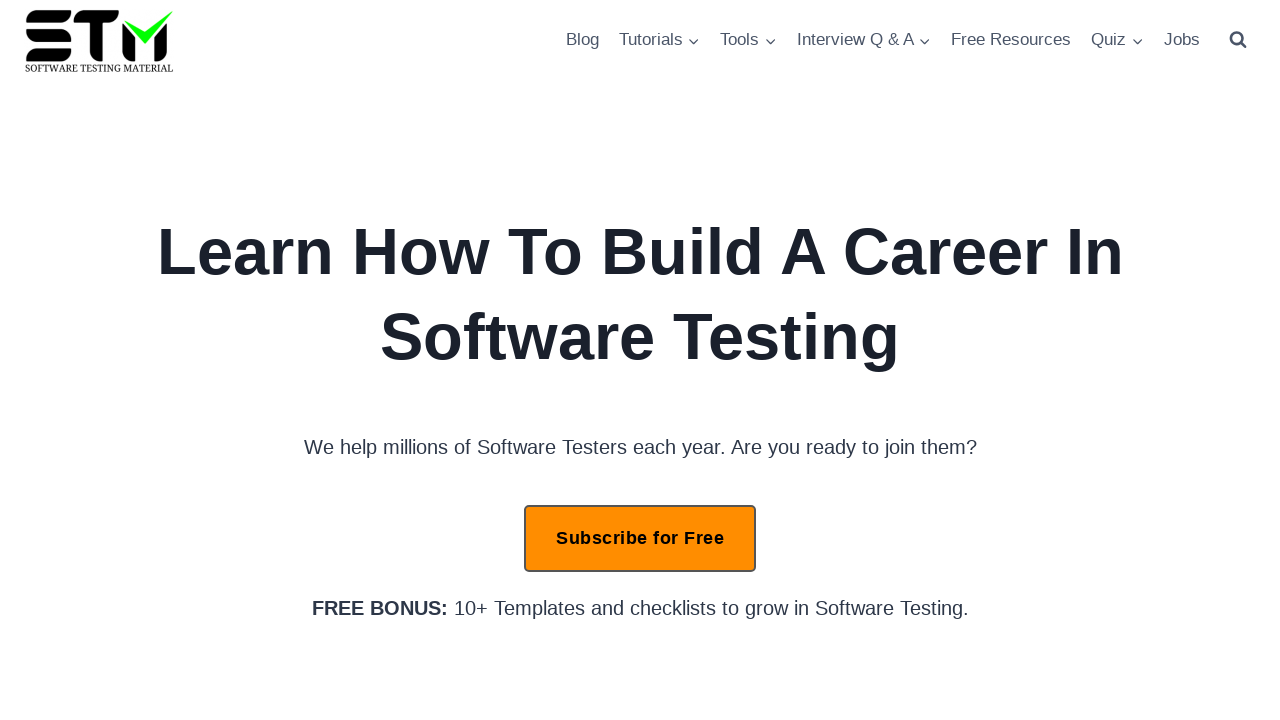